Opens the most popular channel from the "Recommended Channels" sidebar and verifies the channel title matches the expected name

Starting URL: https://www.twitch.tv

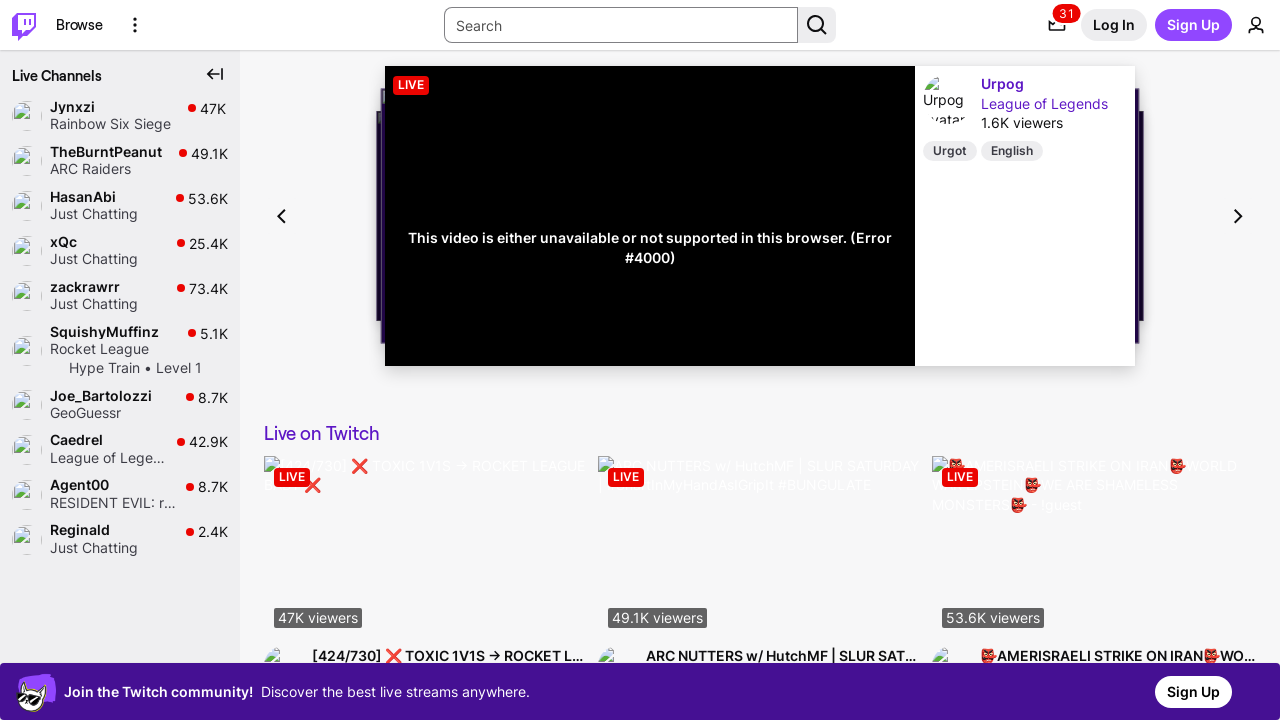

Waited for browse link to ensure page is loaded
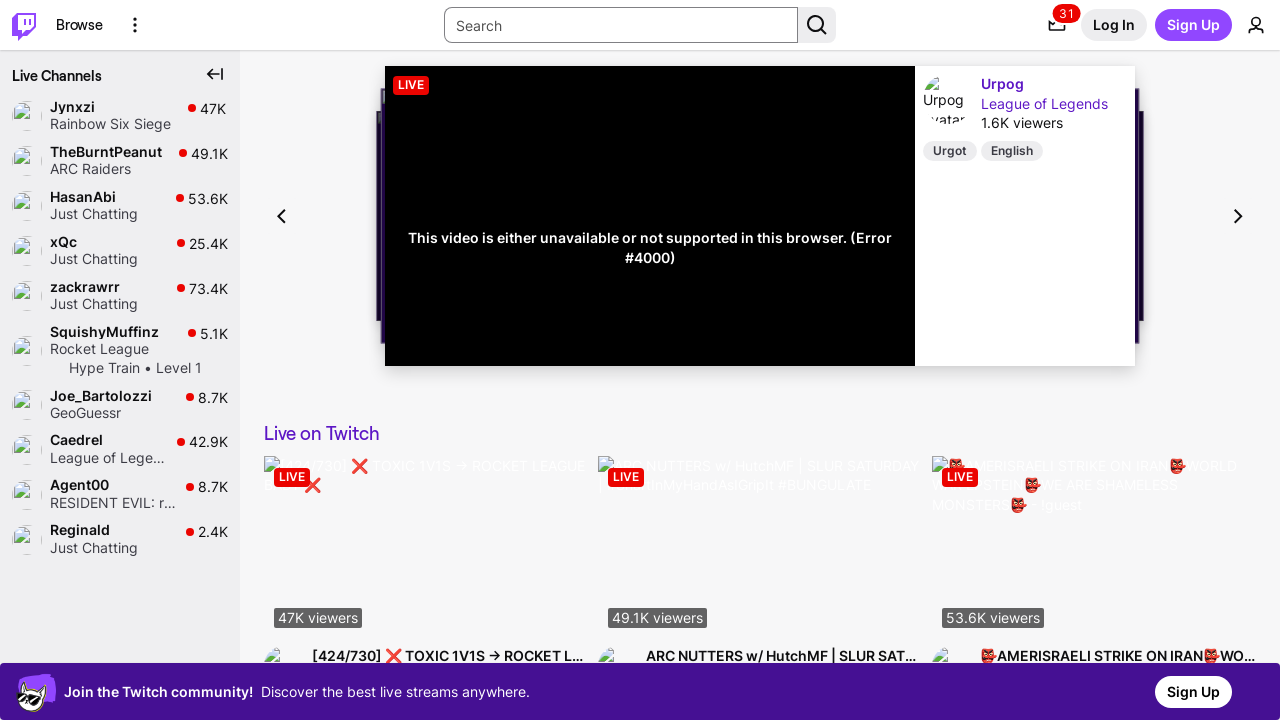

Waited for recommended channels to load in sidebar
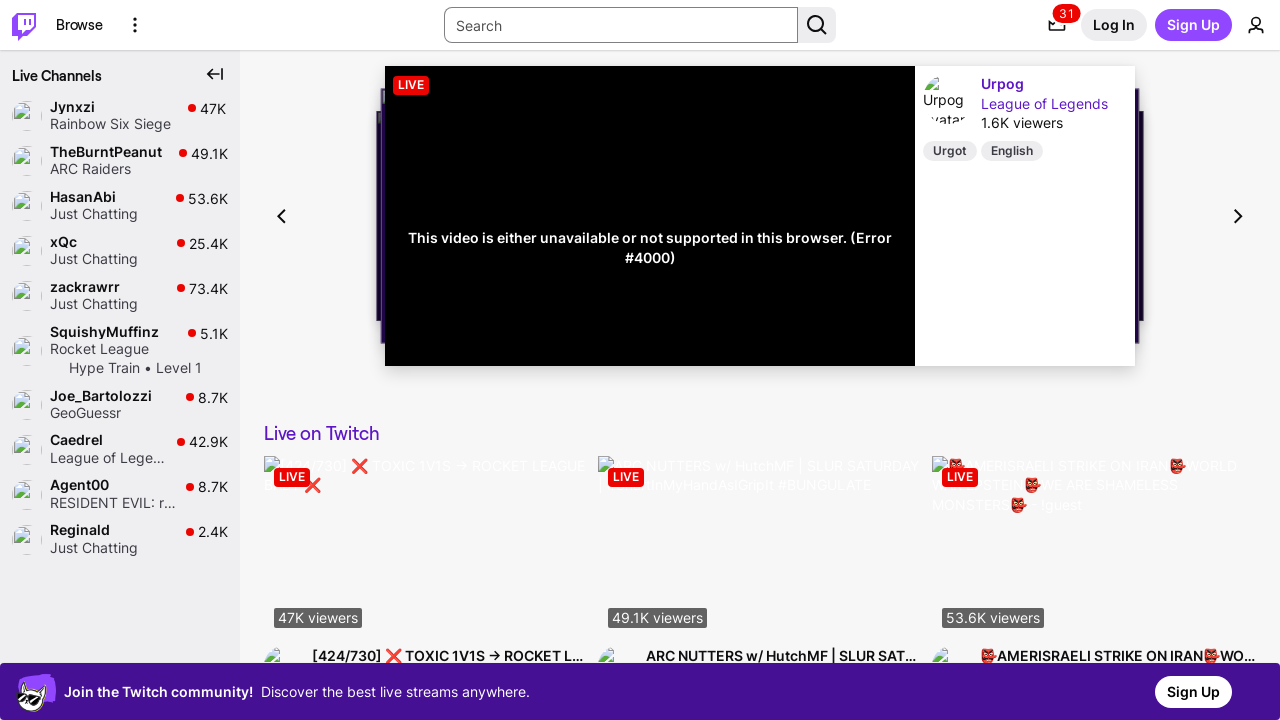

Retrieved all recommended channel elements from sidebar
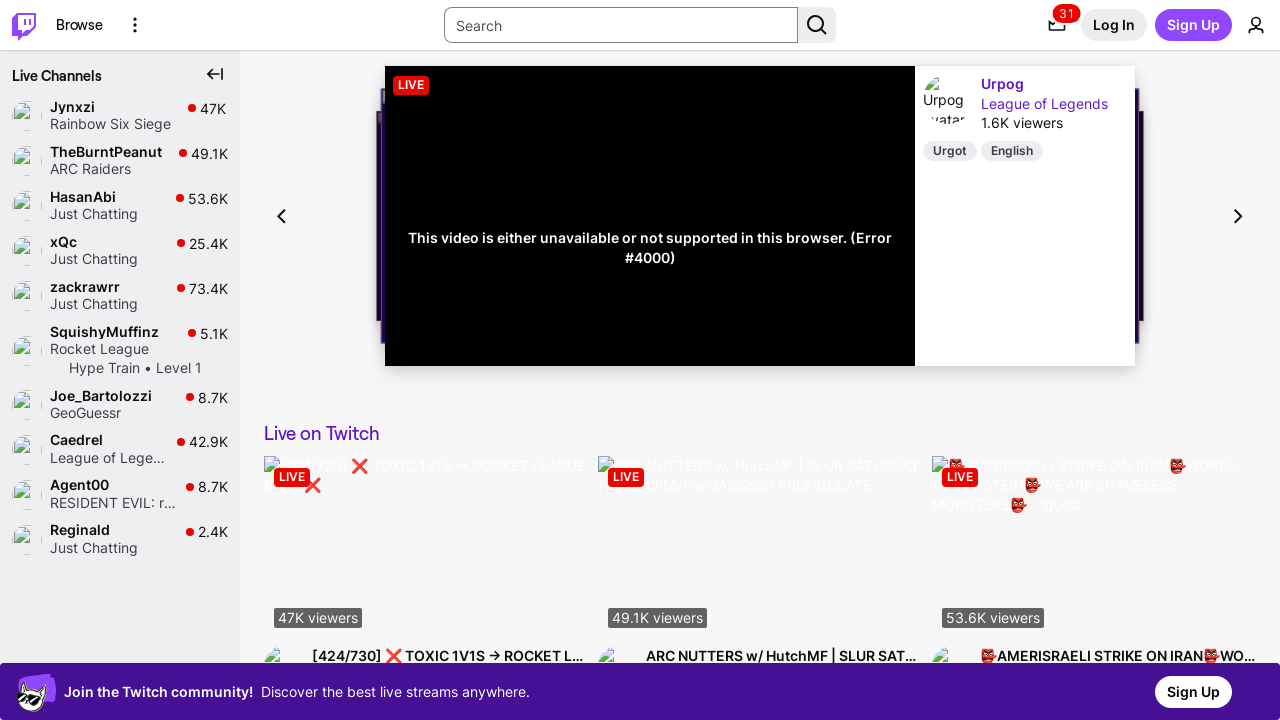

Extracted most popular channel name: Jynxzi
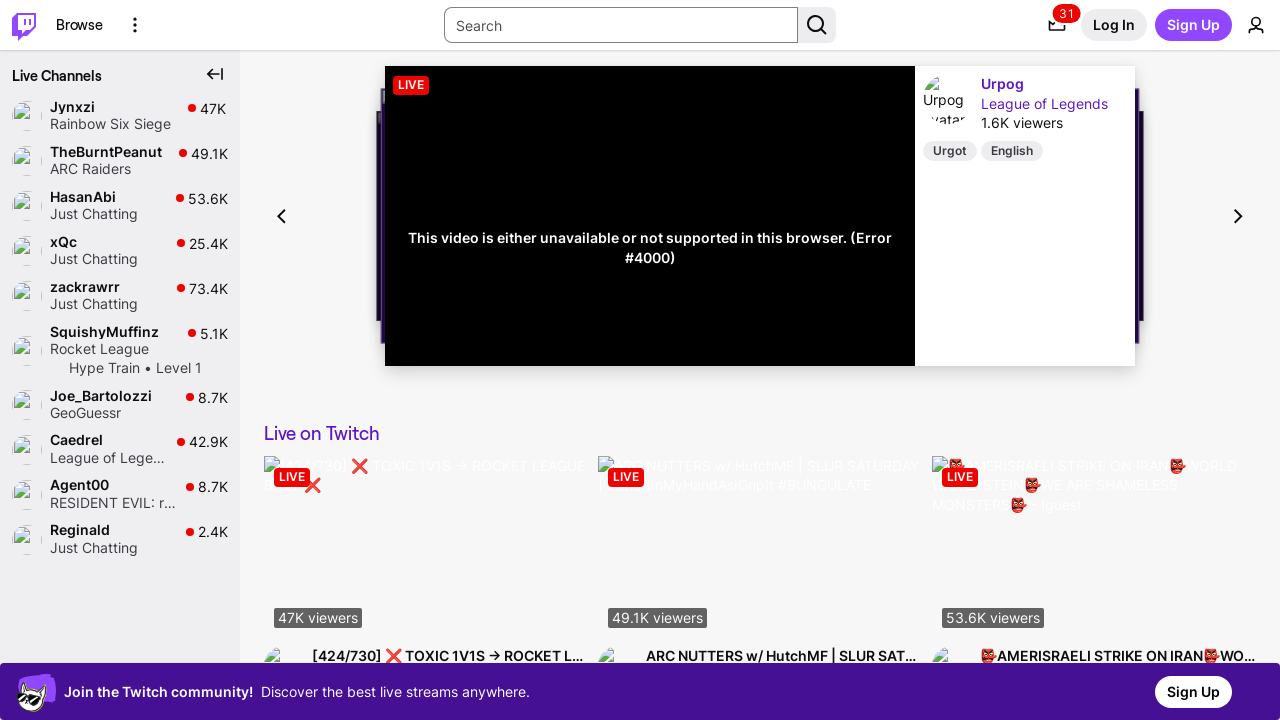

Clicked on the most popular channel at (117, 106) on [data-a-target='side-nav-title'] >> nth=0
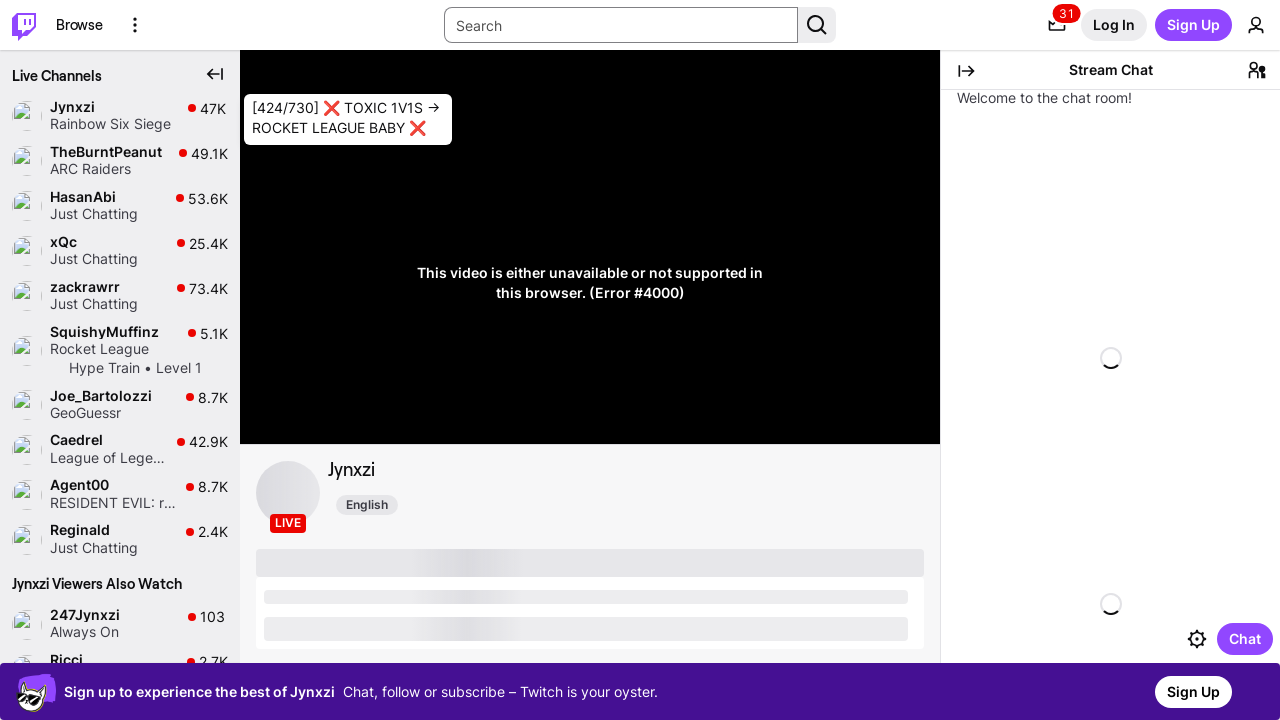

Waited for channel info content to load
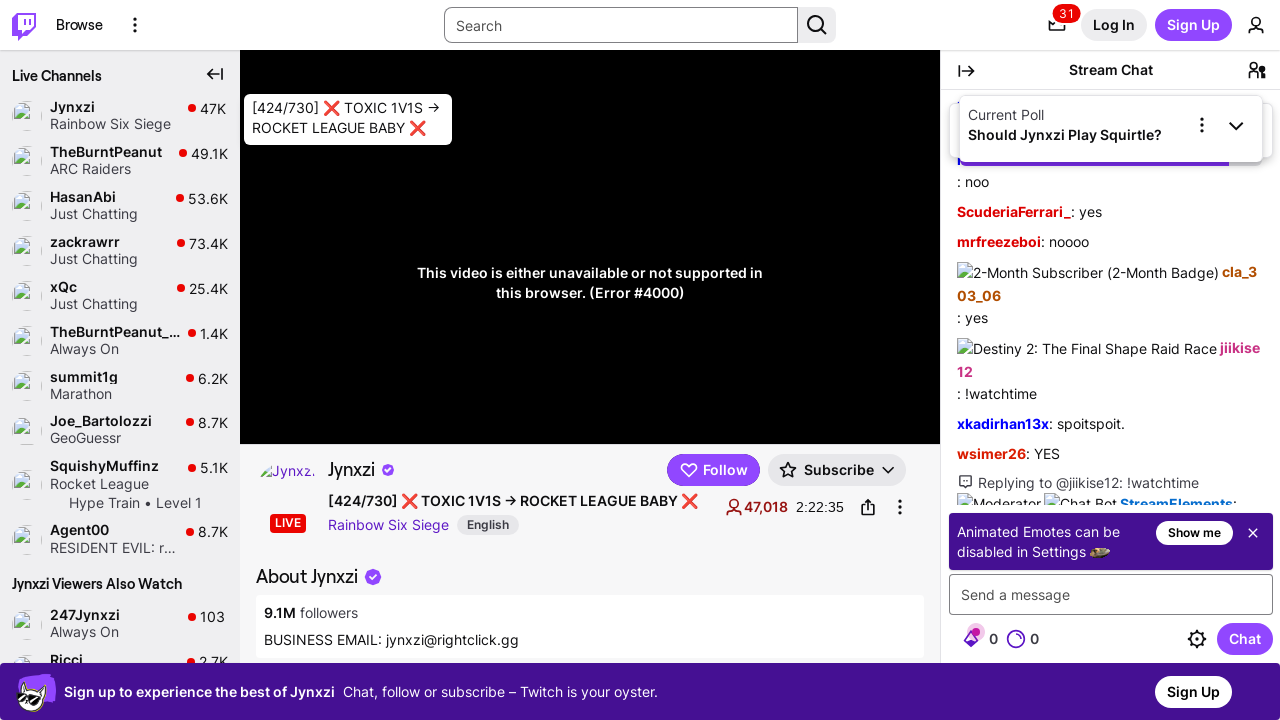

Waited 1 second for page to fully render
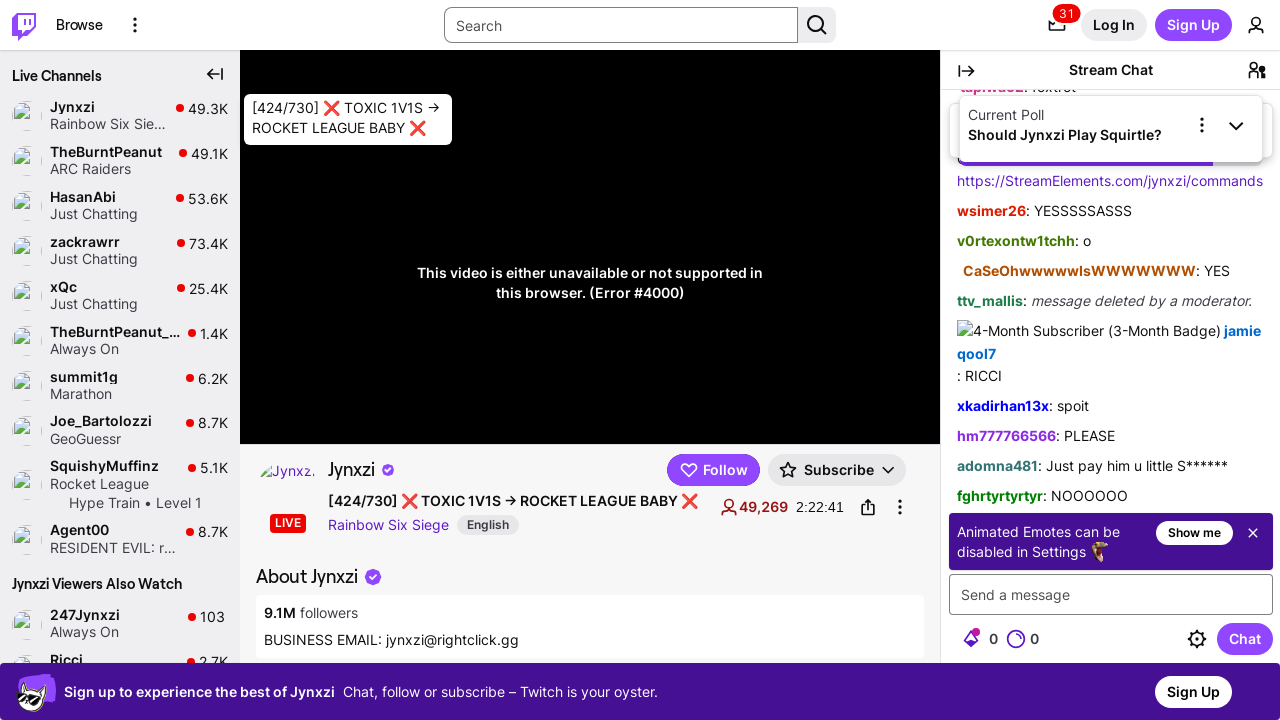

Retrieved channel title from page: Jynxzi
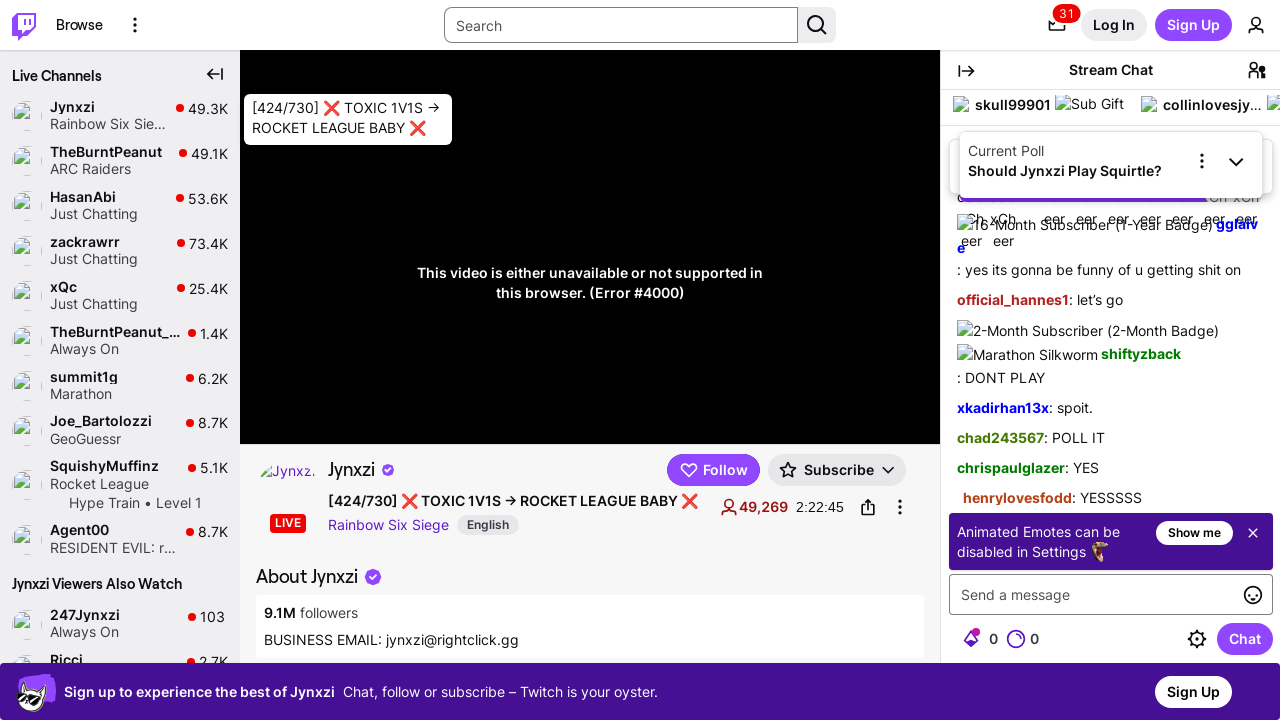

Verified channel title matches recommended channel name: 'Jynxzi' == 'Jynxzi'
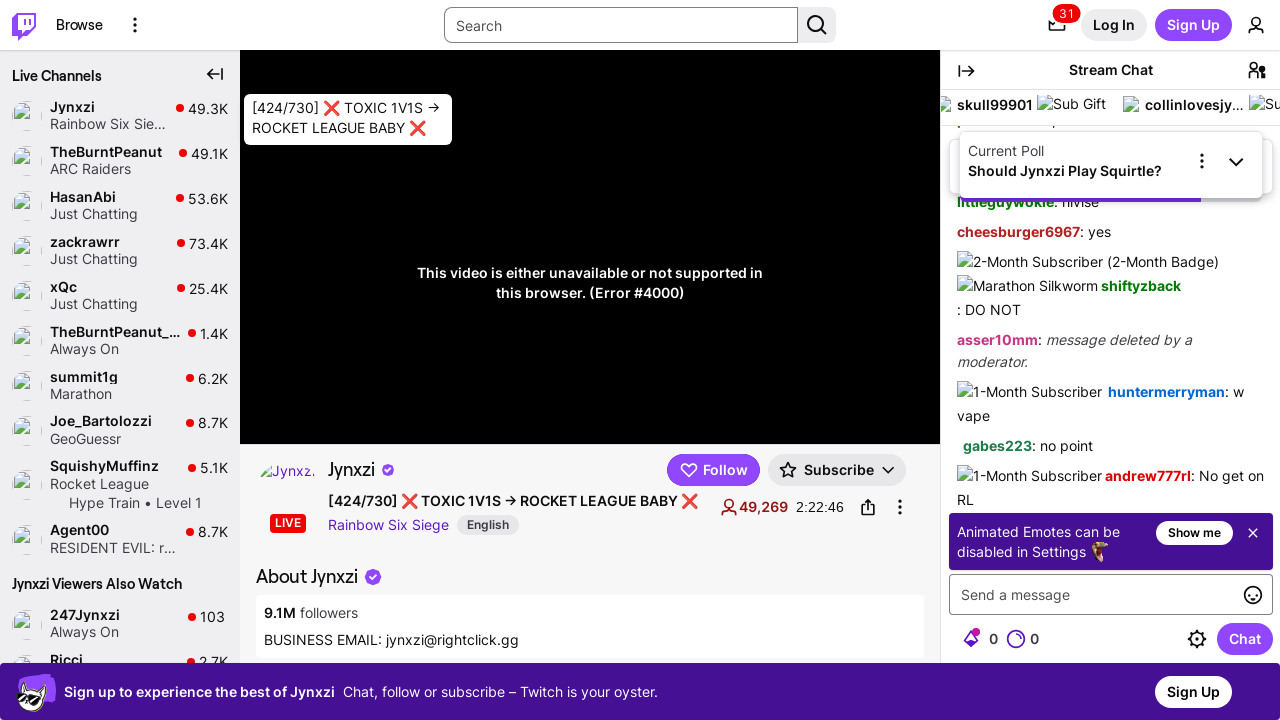

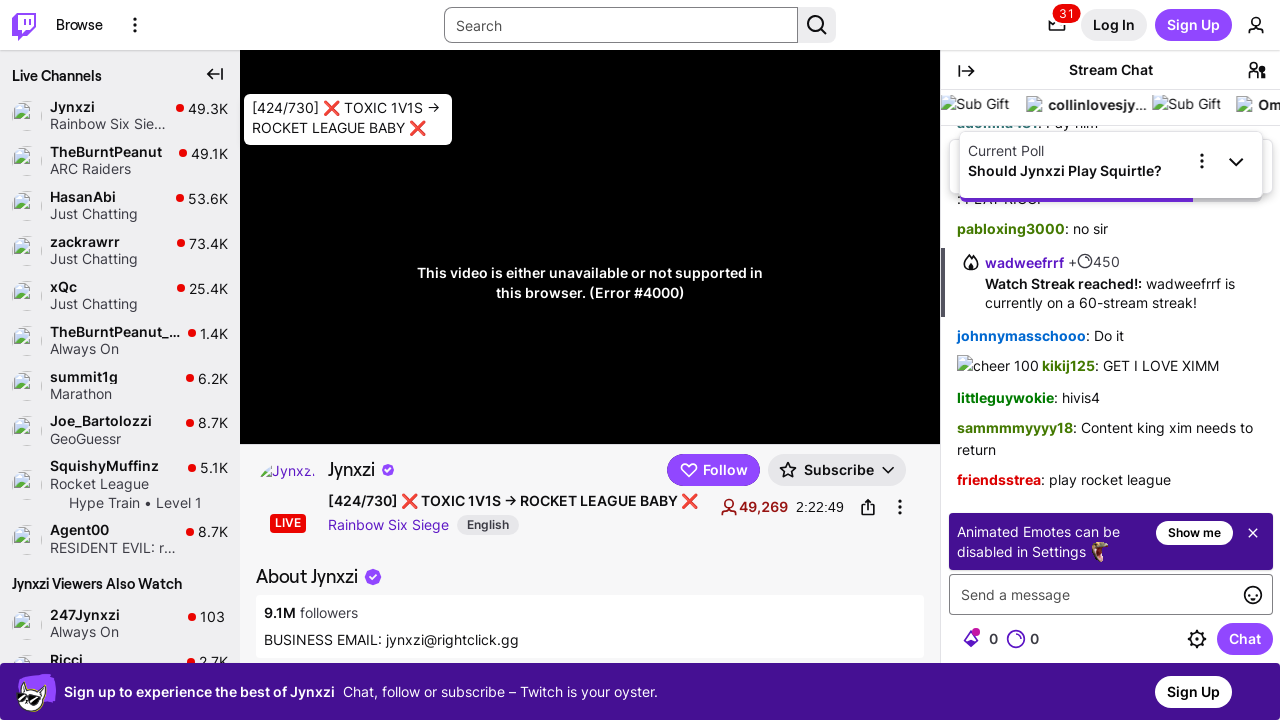